Tests the manual pages section by verifying content, testing dropdown menus for versions/topics/languages, and changing language to French

Starting URL: https://git-scm.com/docs/git-config

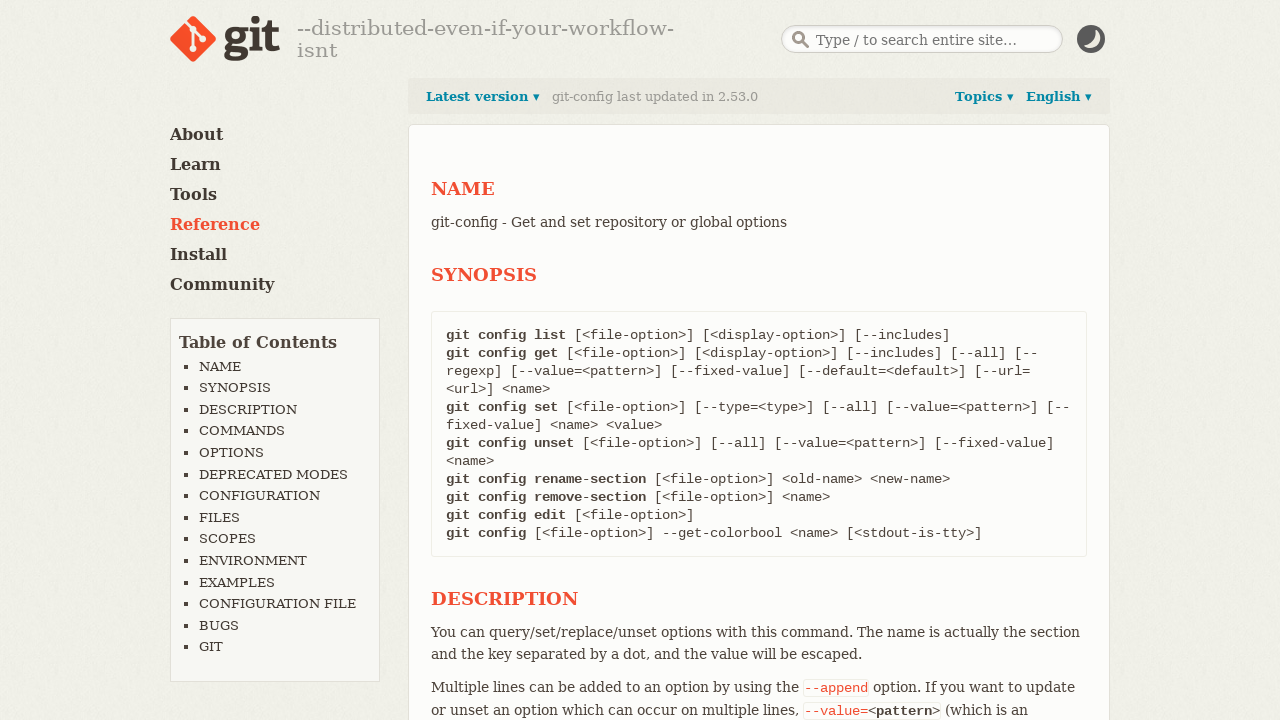

Verified summary text contains 'git-config - Get and set repository or global options'
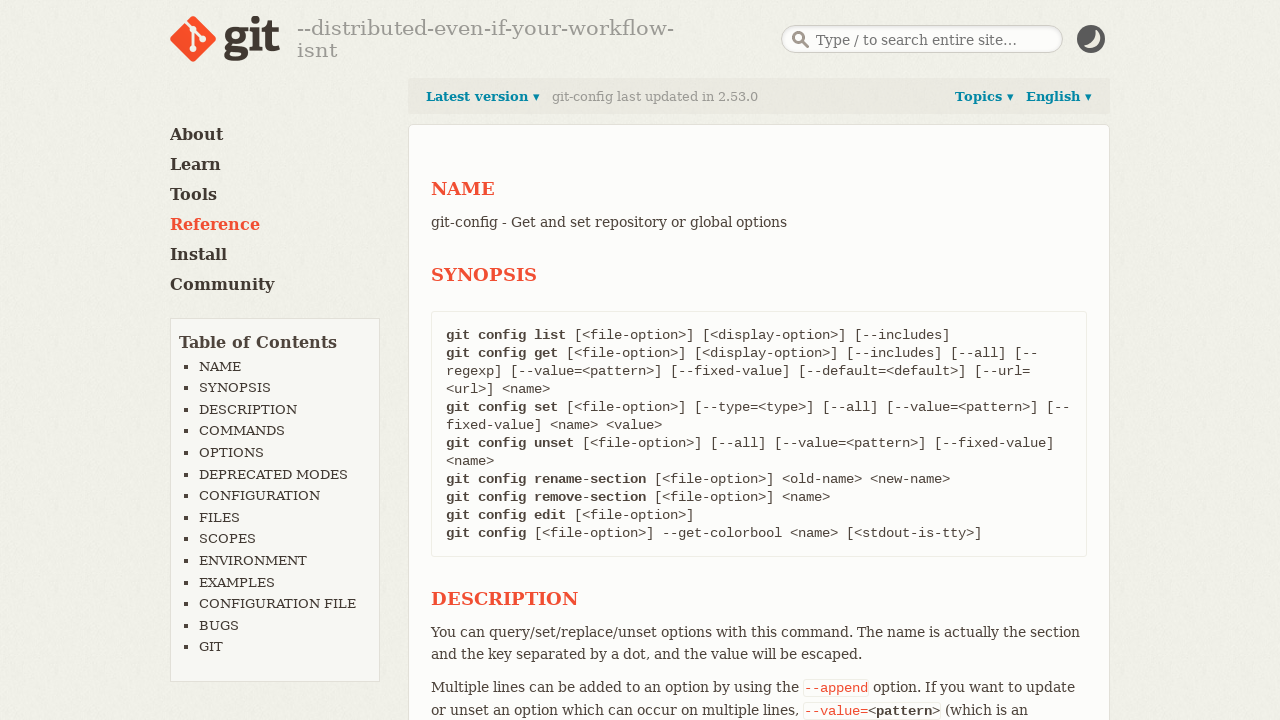

Verified summary element is visible
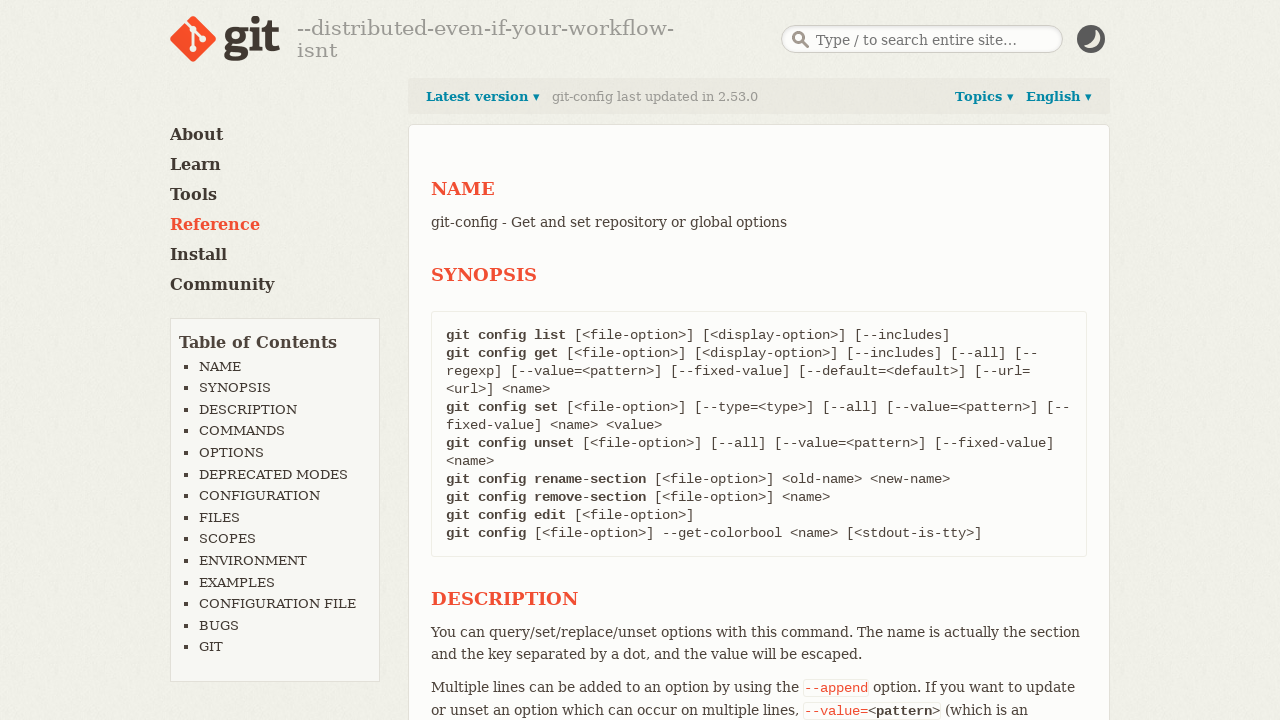

Verified topics dropdown is initially hidden
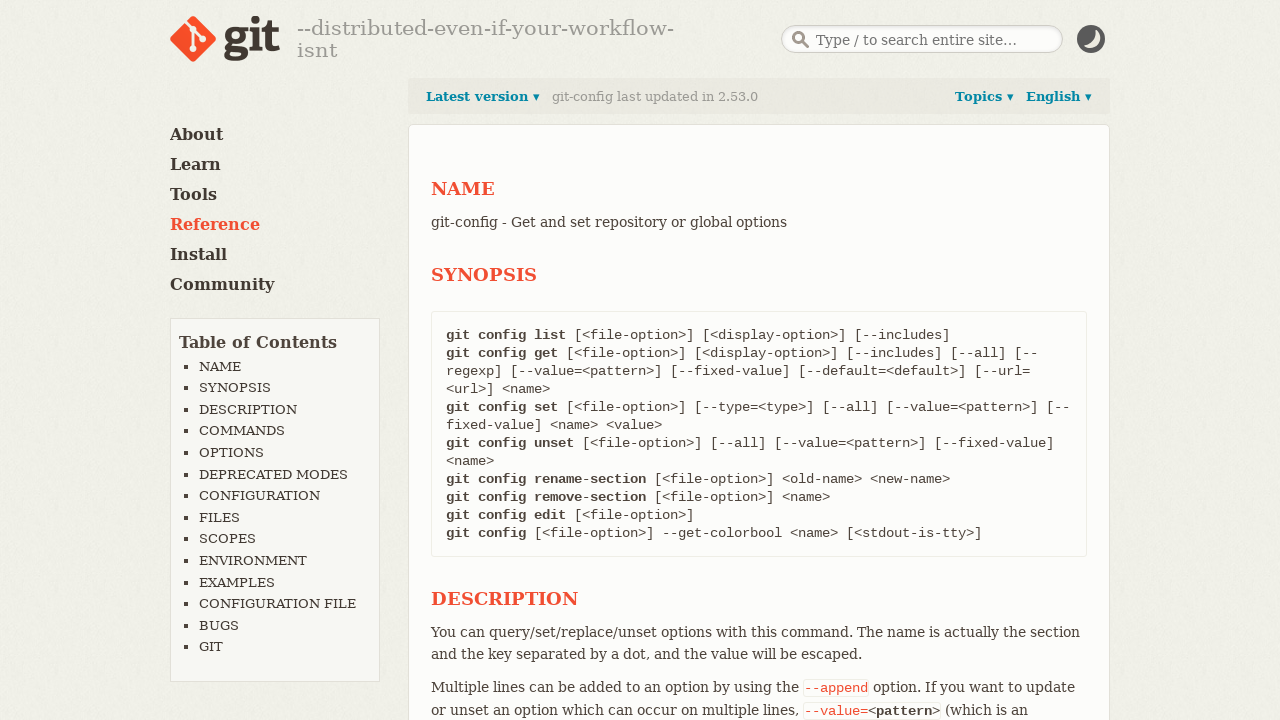

Clicked on Topics dropdown link at (984, 97) on internal:role=link[name="Topics"i]
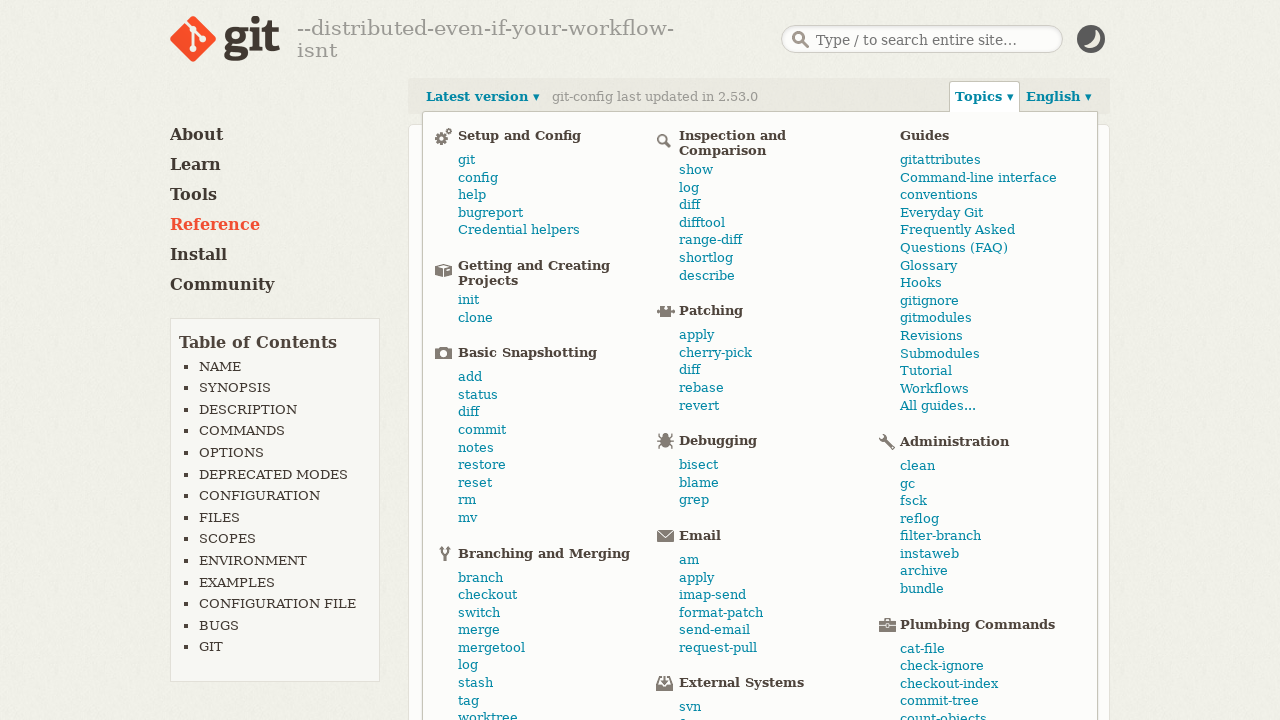

Verified topics dropdown is now visible
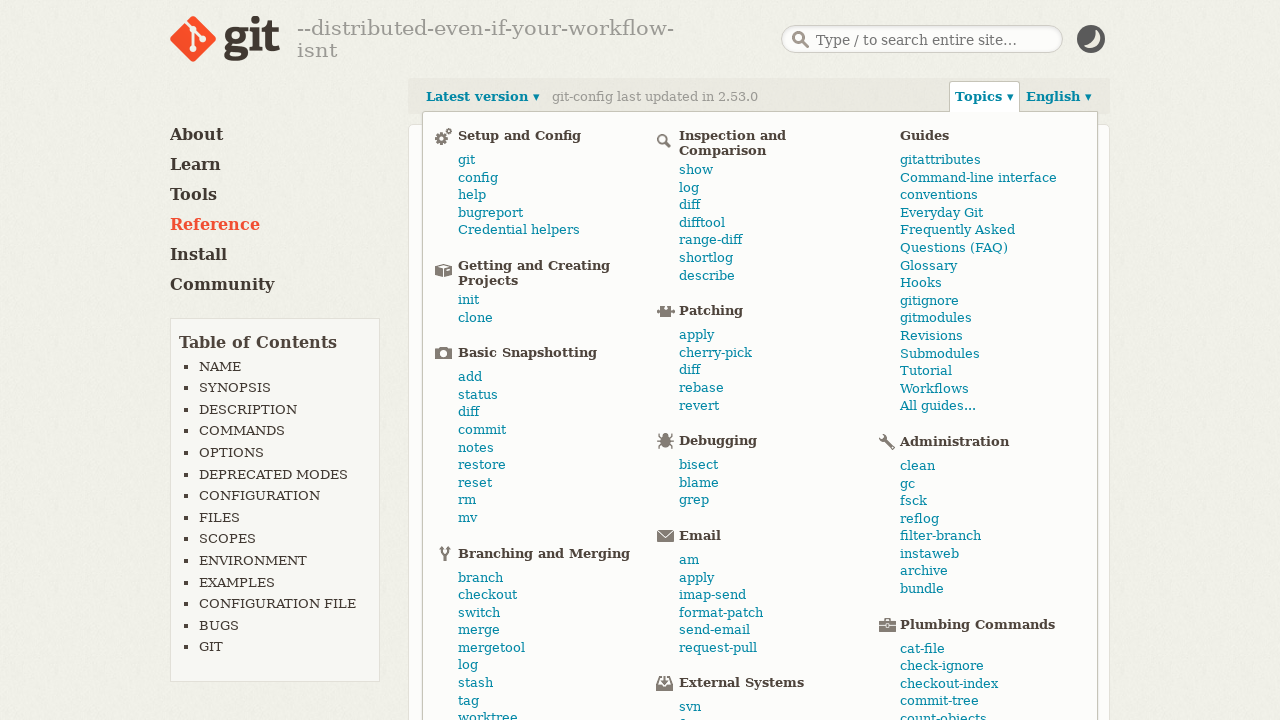

Verified language dropdown is initially hidden
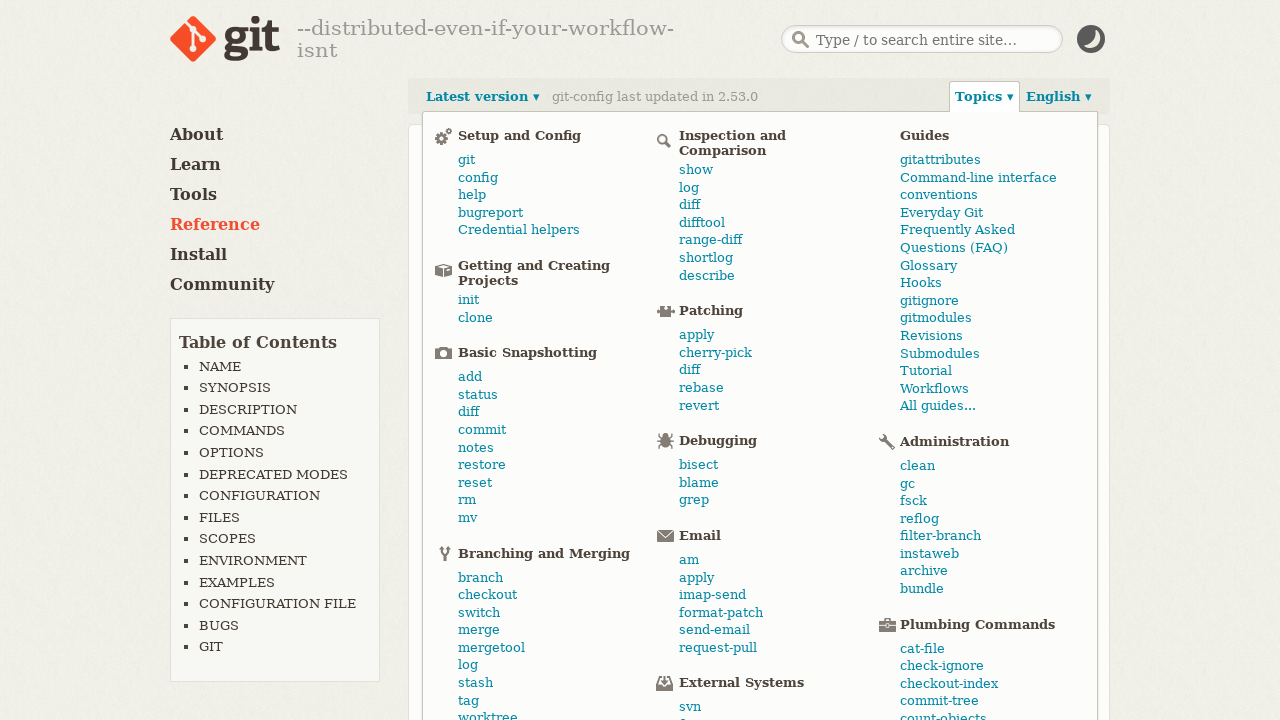

Clicked on English language dropdown link at (1059, 97) on internal:role=link[name="English"i]
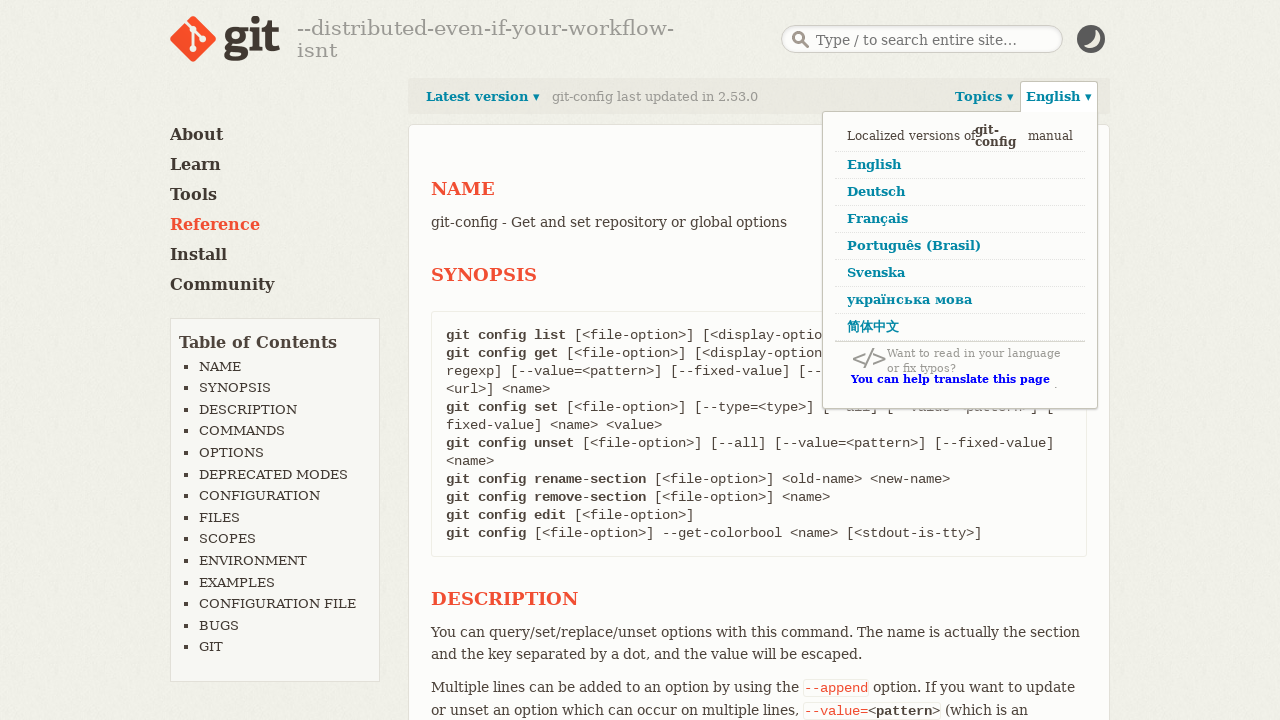

Verified language dropdown is now visible
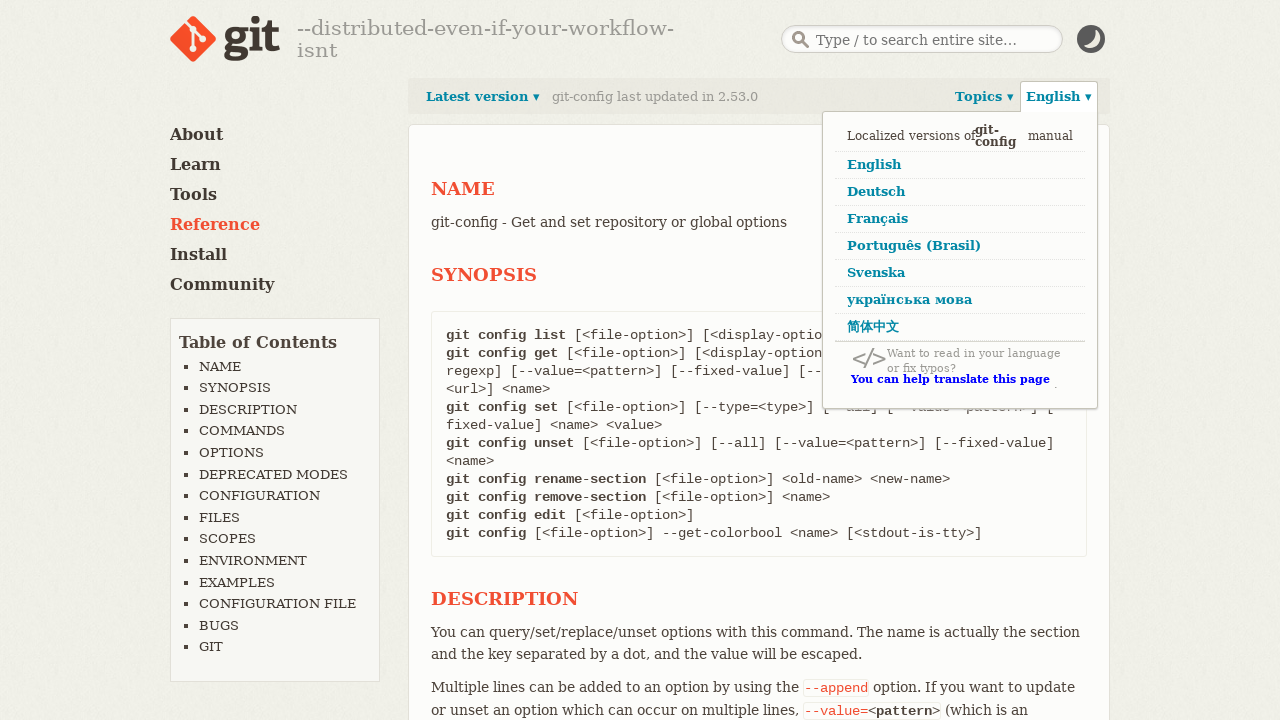

Clicked on Français language option at (960, 220) on internal:role=link[name="Français"i]
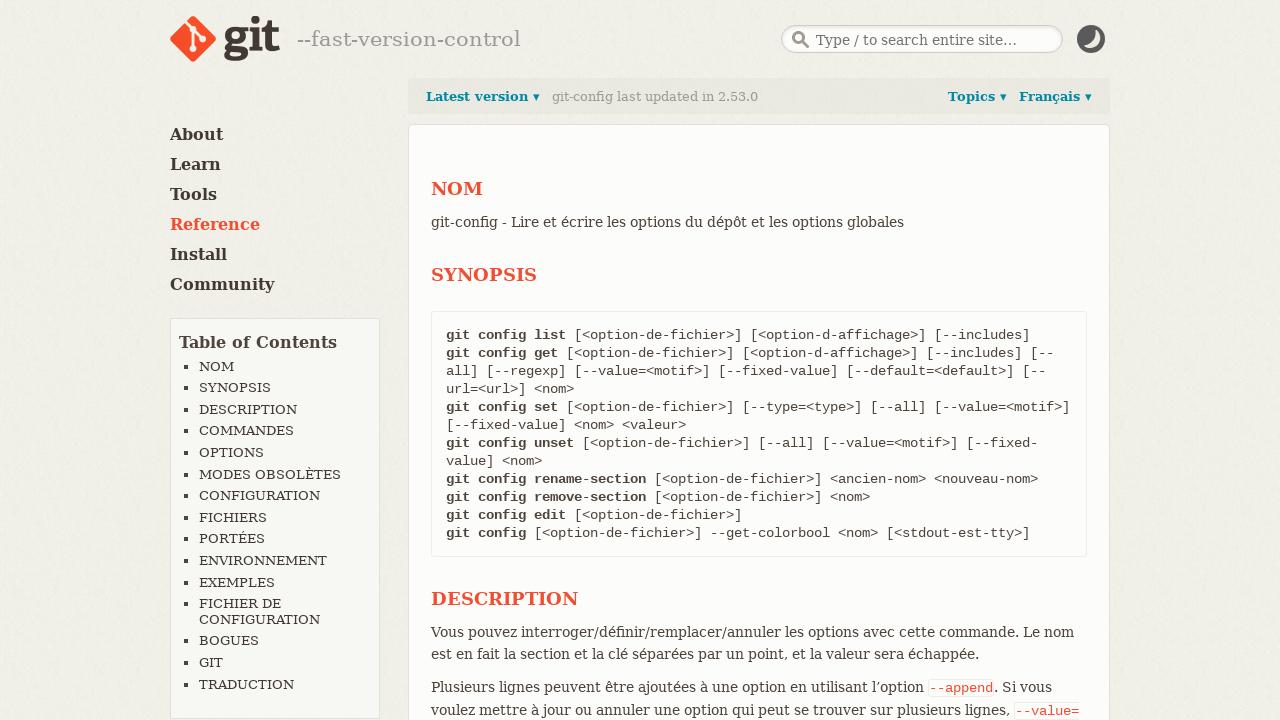

Verified summary text changed to French: 'git-config - Lire et écrire les options du dépôt et les options globales'
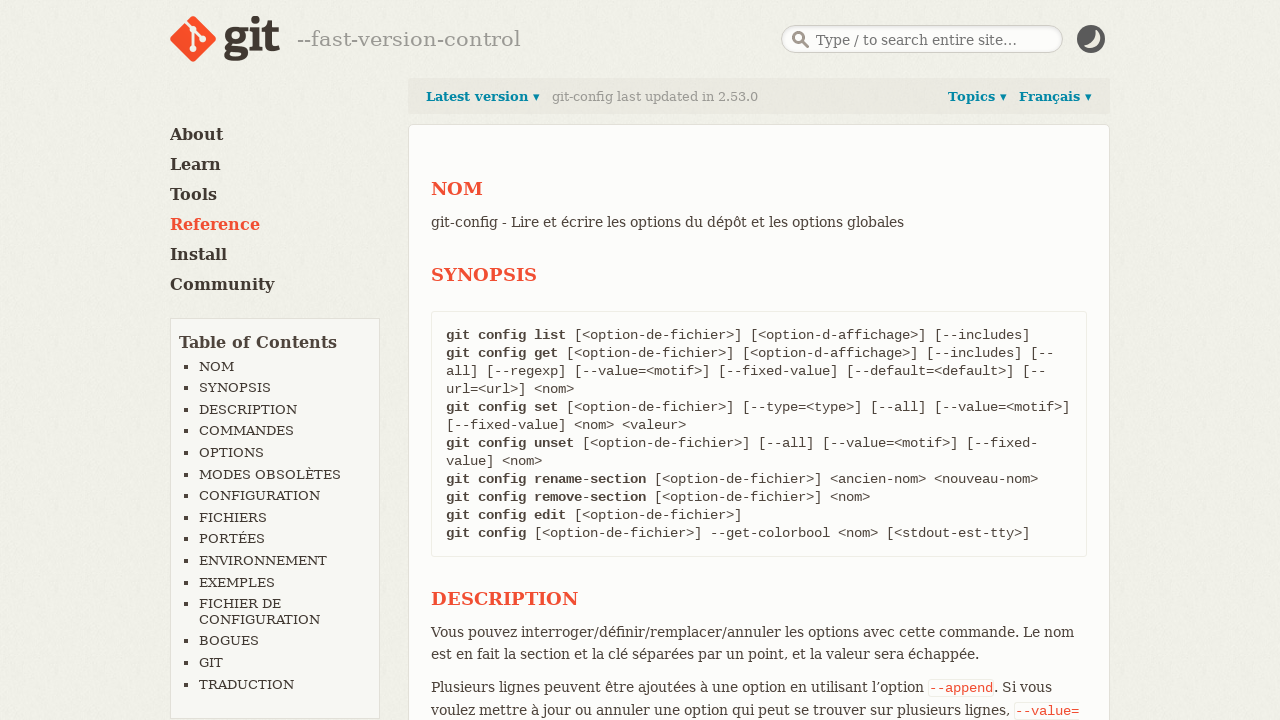

Verified gitrevisions[7] link is visible
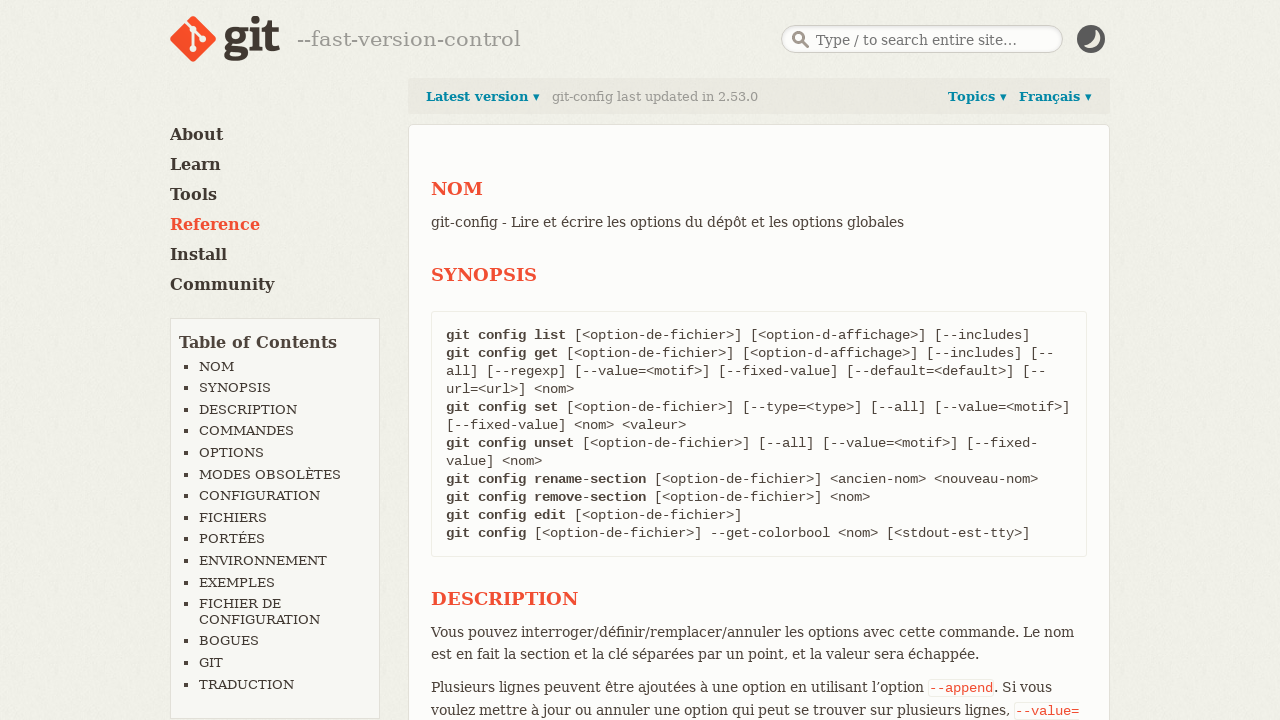

Clicked on gitrevisions[7] link at (937, 360) on internal:role=link[name="gitrevisions[7]"i]
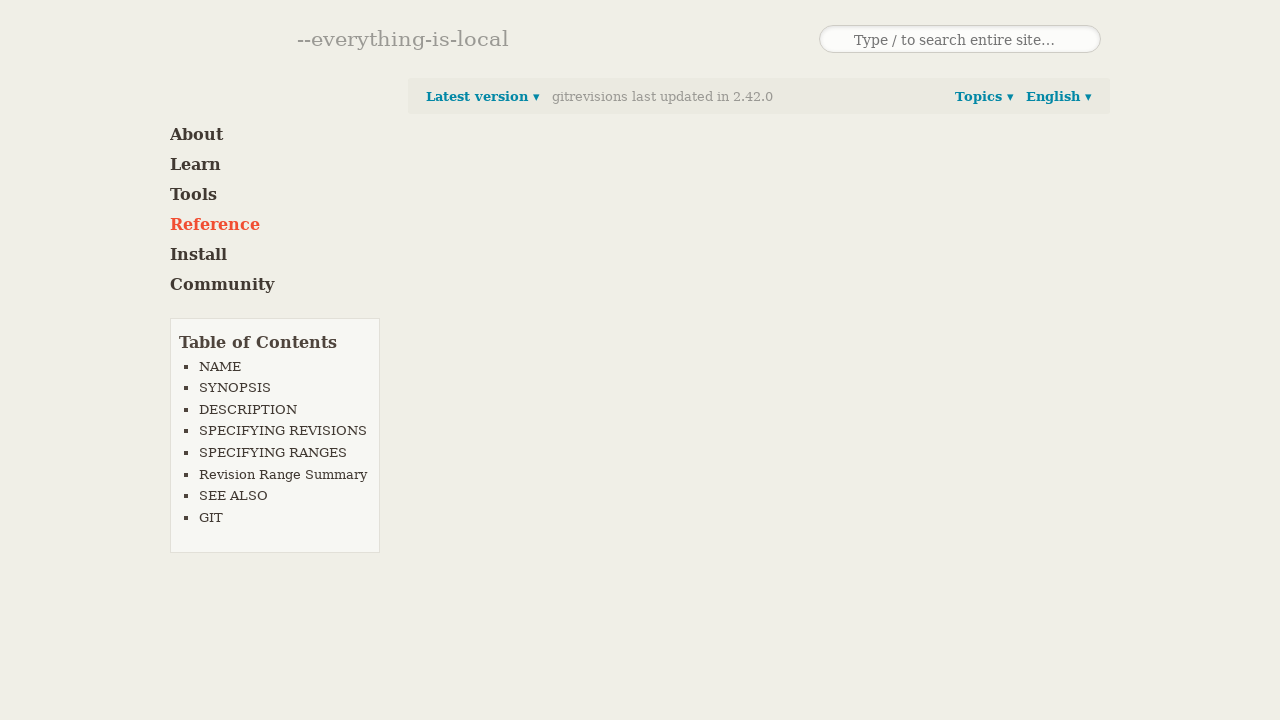

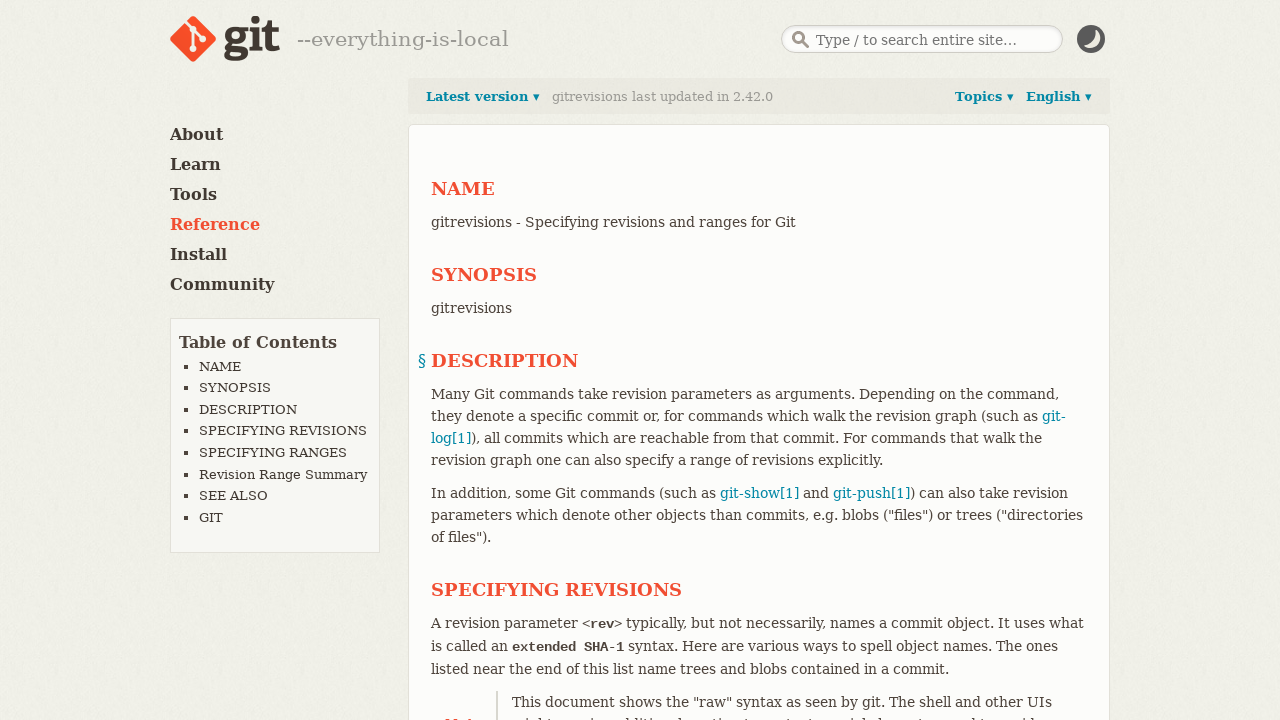